Tests marking all todo items as completed using the toggle all checkbox

Starting URL: https://demo.playwright.dev/todomvc

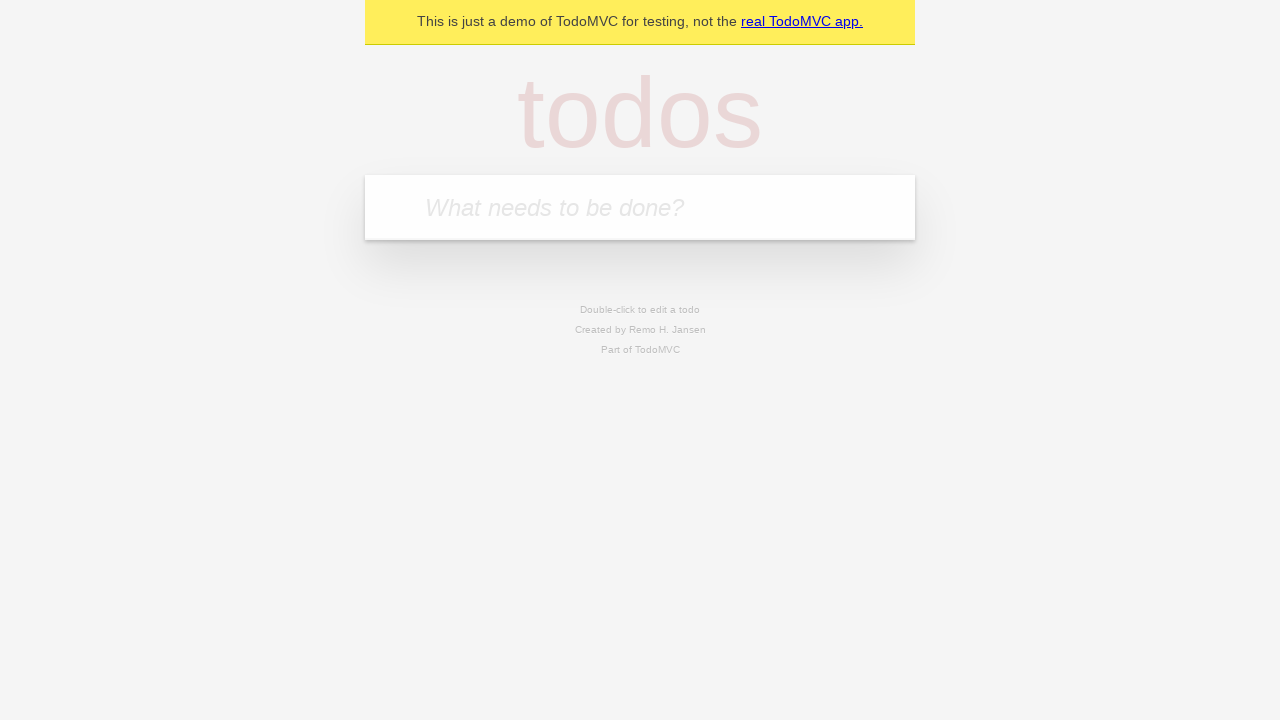

Filled todo input with 'buy some cheese' on internal:attr=[placeholder="What needs to be done?"i]
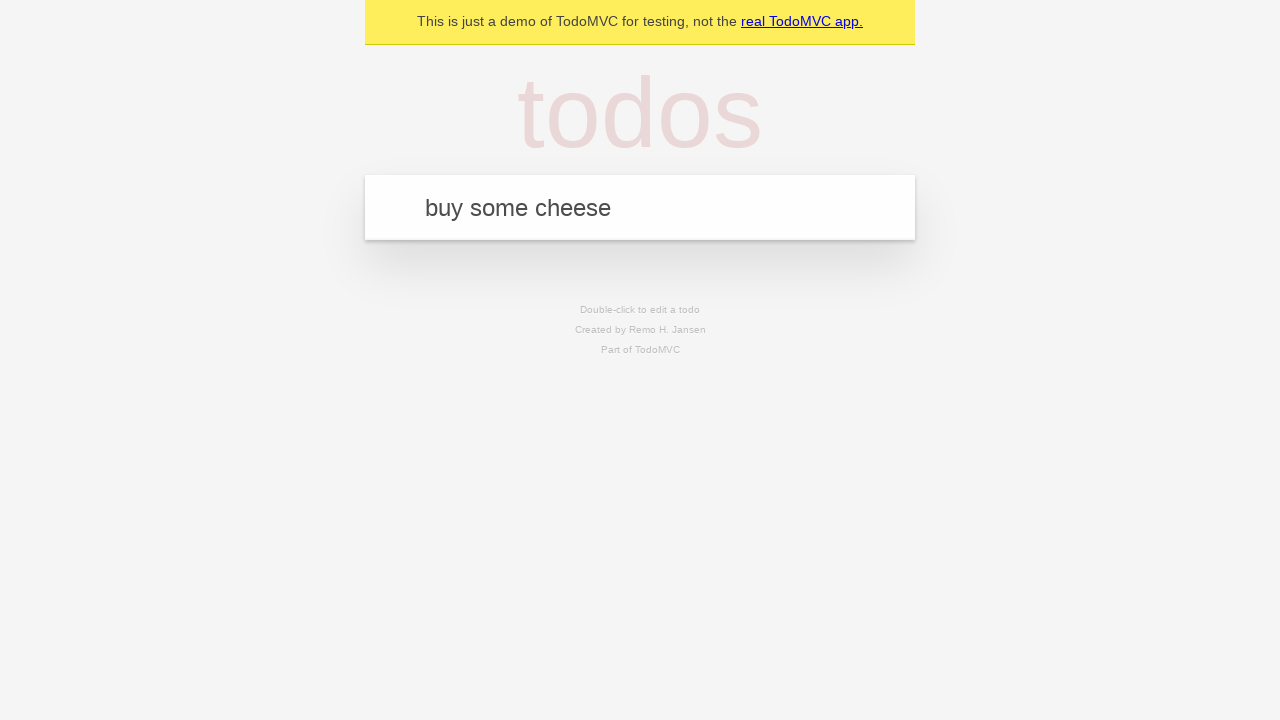

Pressed Enter to add 'buy some cheese' to the todo list on internal:attr=[placeholder="What needs to be done?"i]
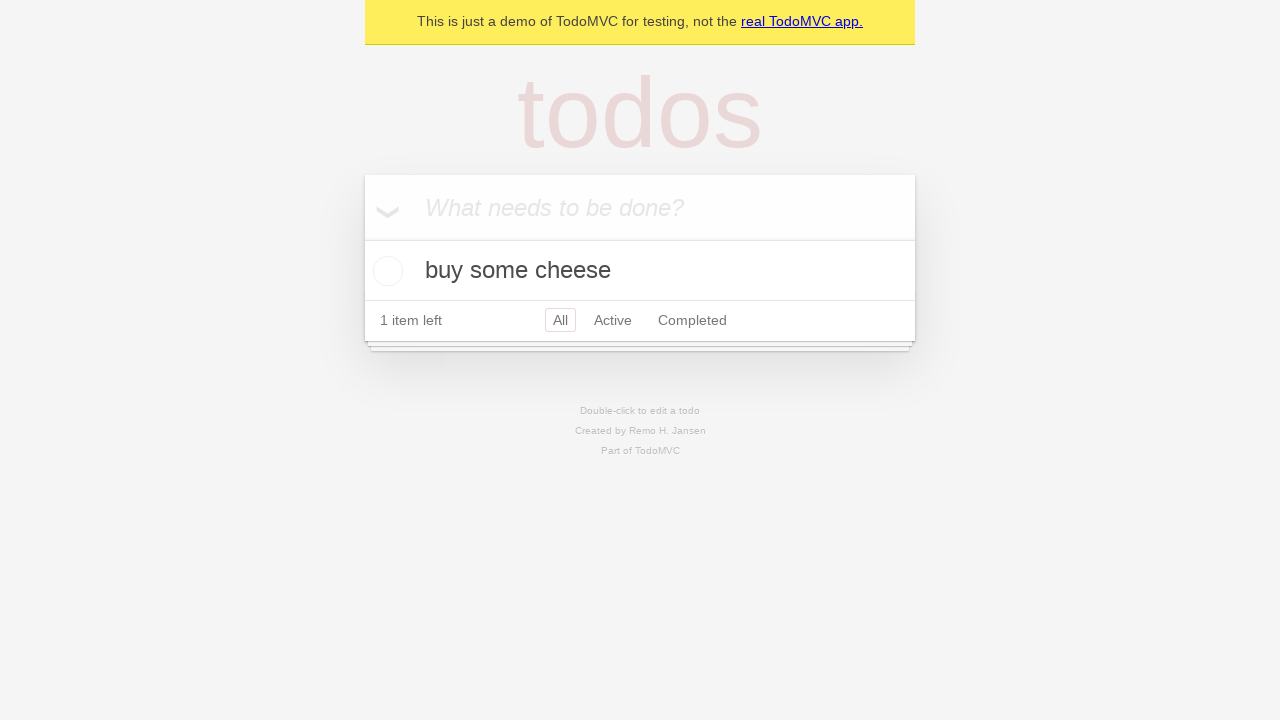

Filled todo input with 'feed the cat' on internal:attr=[placeholder="What needs to be done?"i]
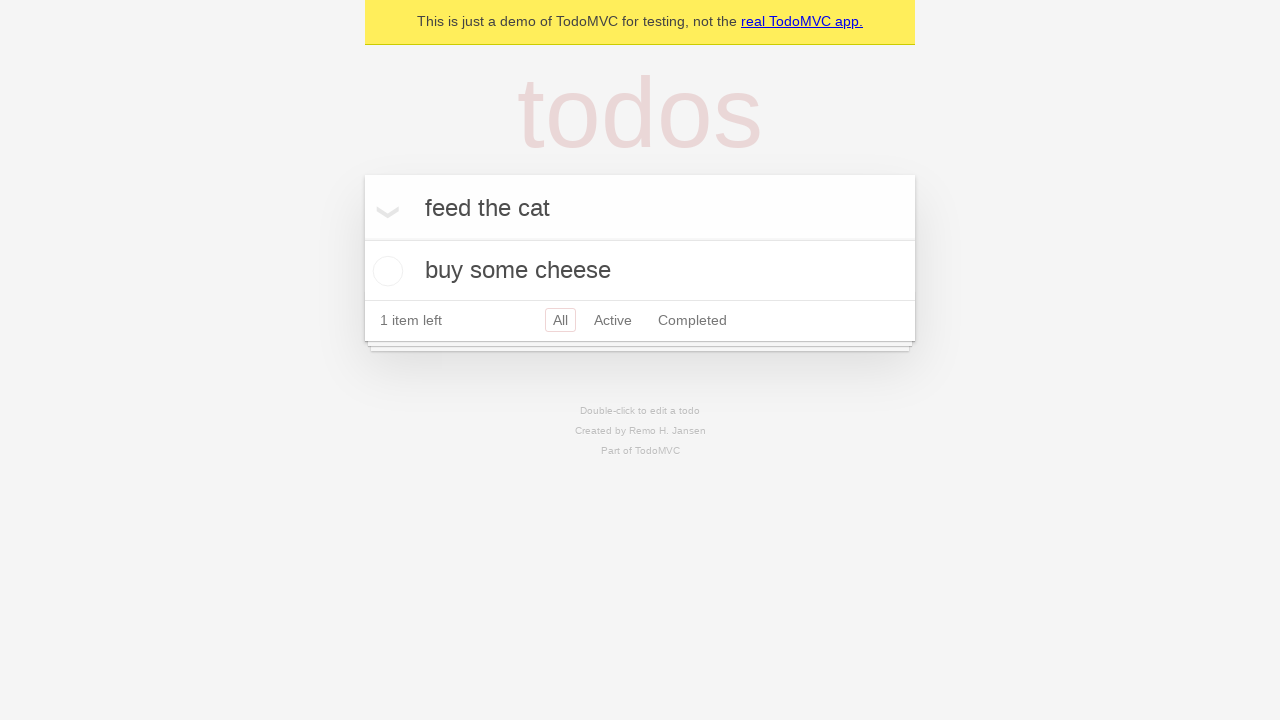

Pressed Enter to add 'feed the cat' to the todo list on internal:attr=[placeholder="What needs to be done?"i]
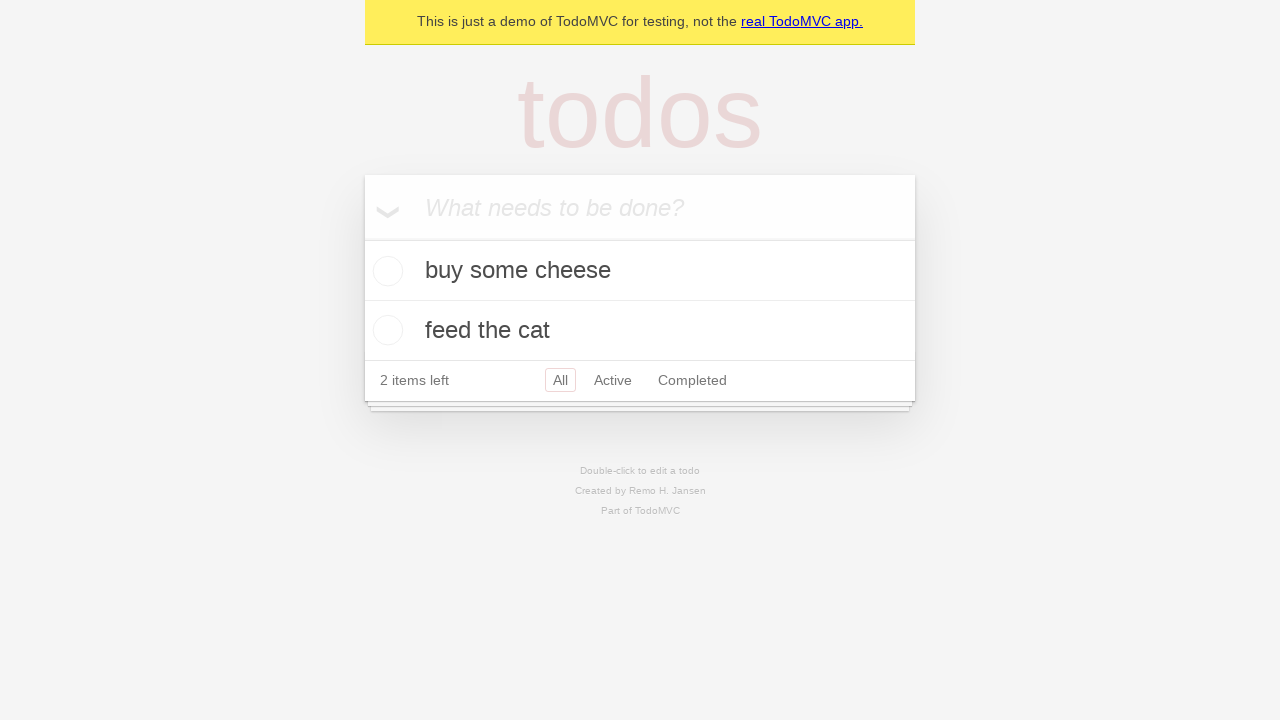

Filled todo input with 'book a doctors appointment' on internal:attr=[placeholder="What needs to be done?"i]
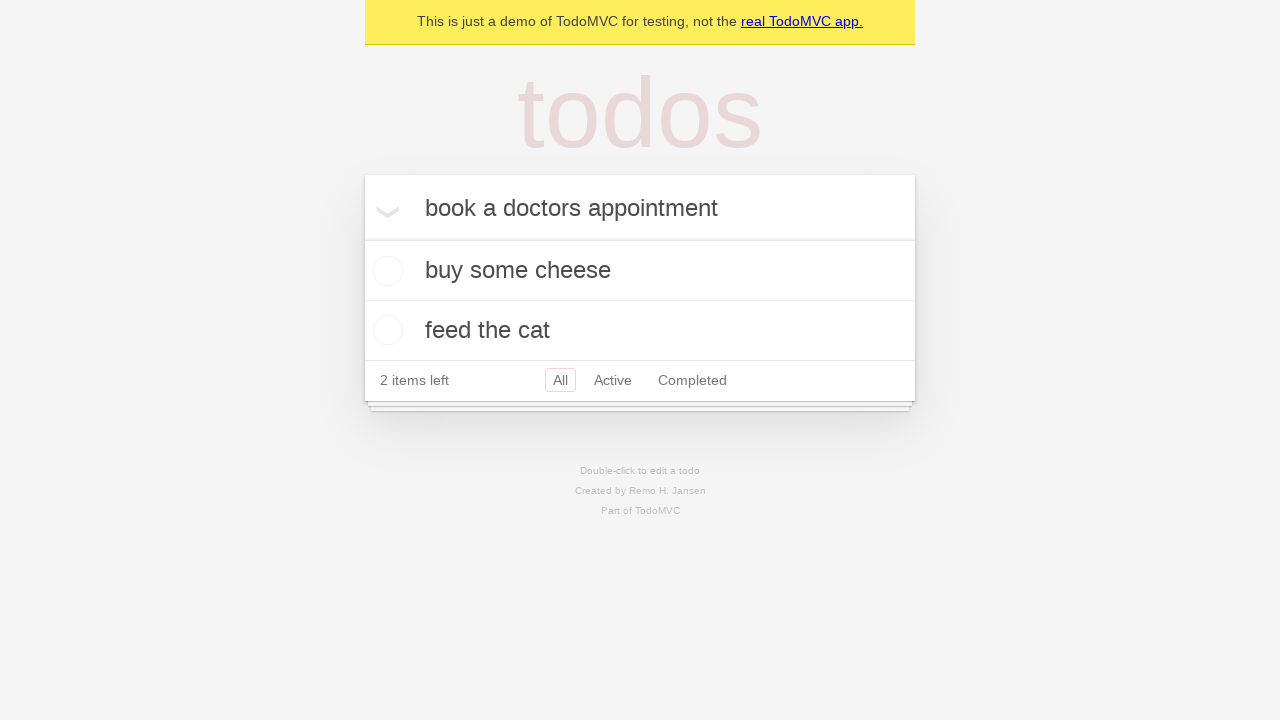

Pressed Enter to add 'book a doctors appointment' to the todo list on internal:attr=[placeholder="What needs to be done?"i]
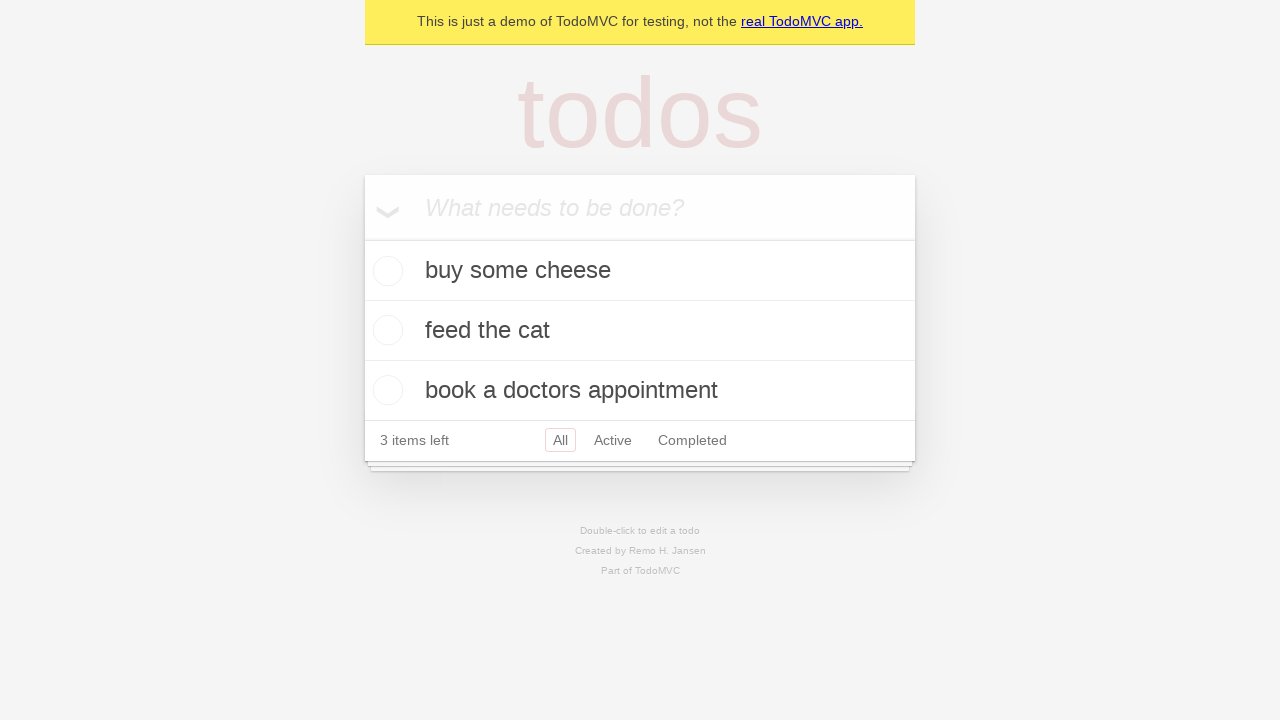

Verified that 3 todo items have been created
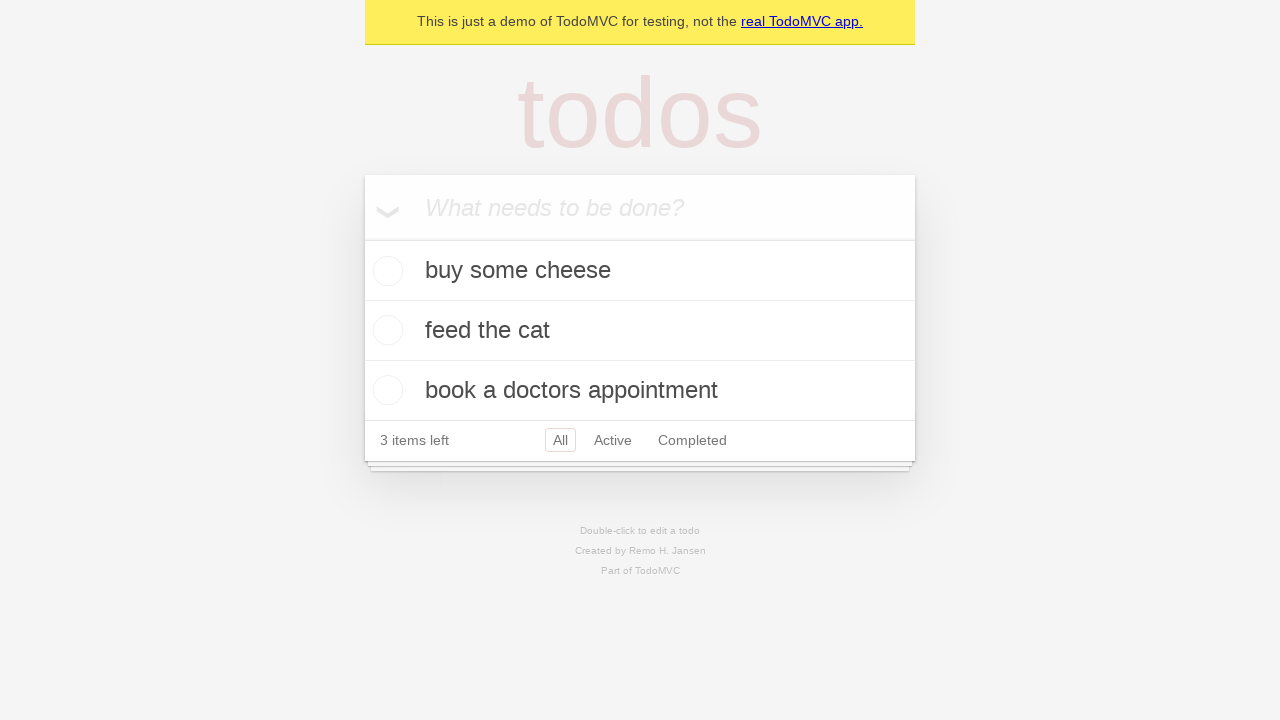

Checked the 'Mark all as complete' checkbox at (362, 238) on internal:label="Mark all as complete"i
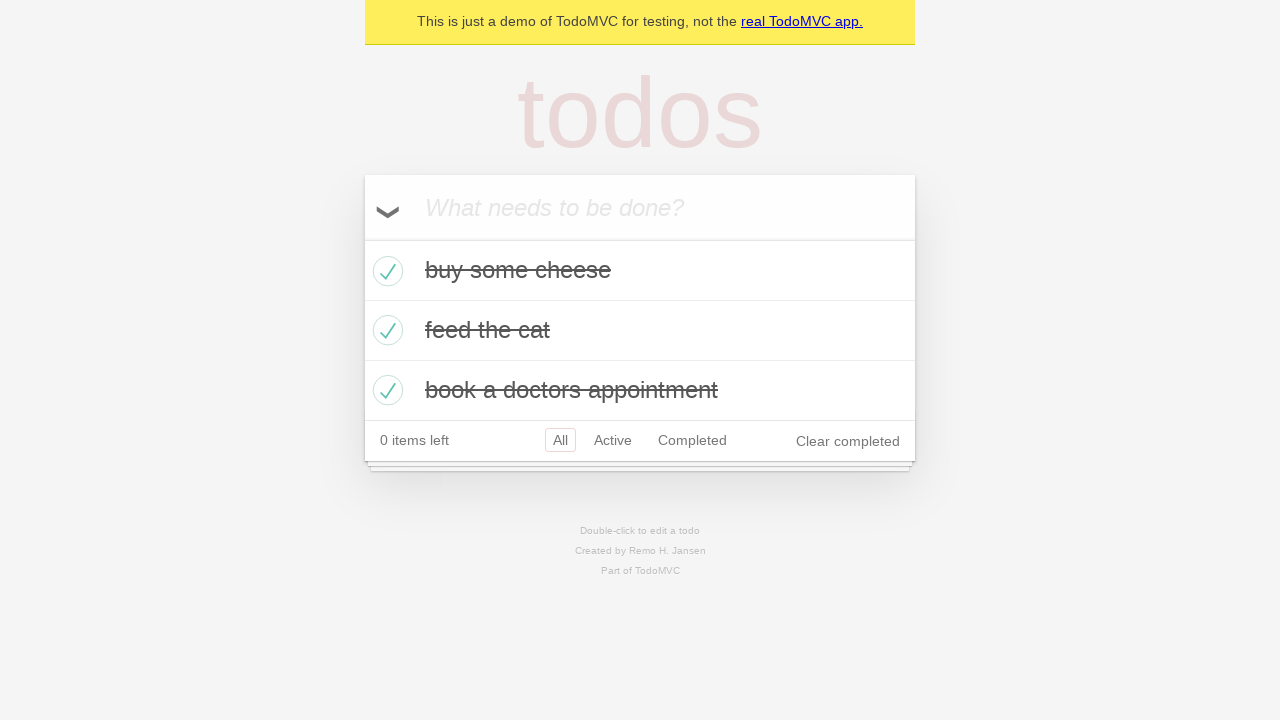

Verified that all 3 todo items are marked as completed
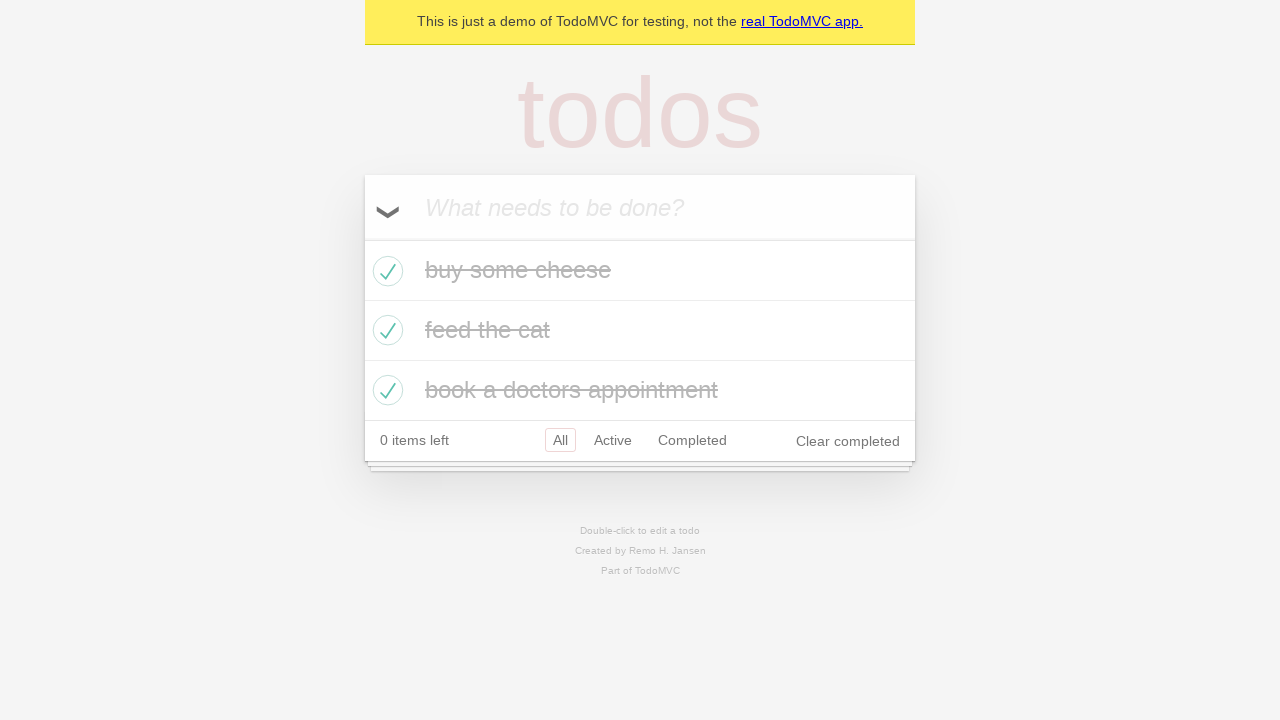

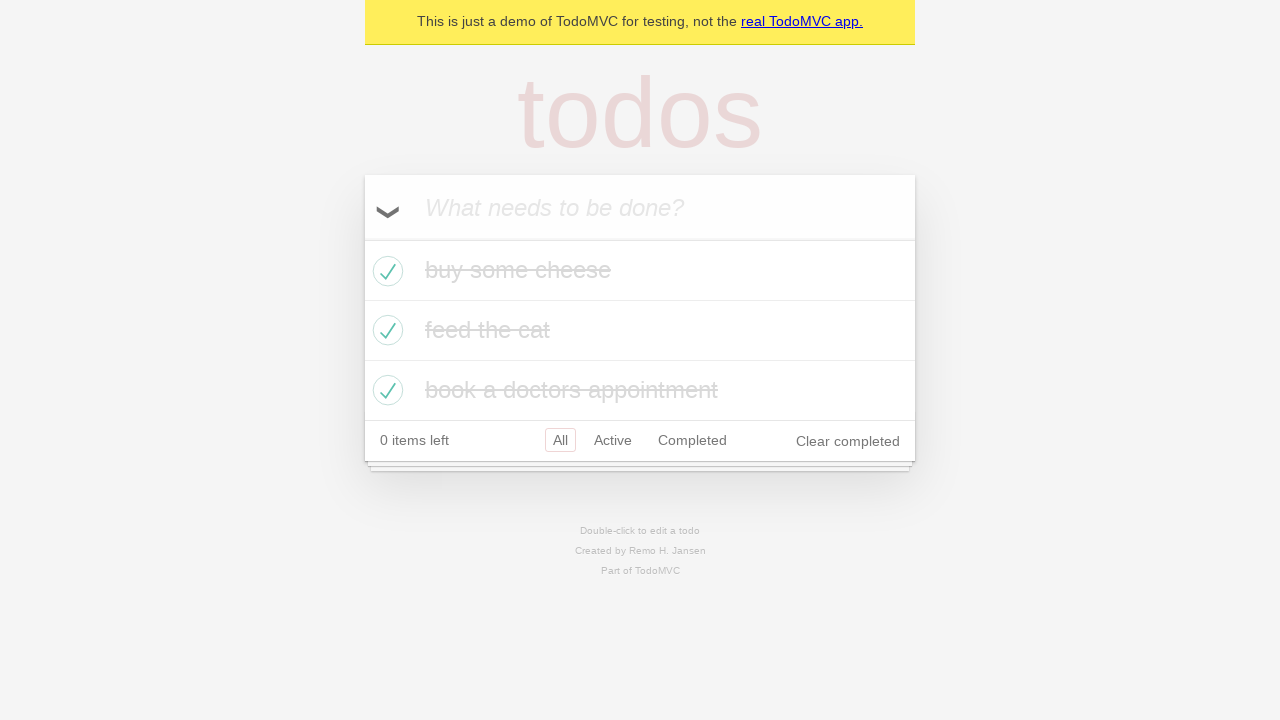